Tests AJAX functionality by clicking a button that loads content asynchronously, then verifies the success message appears after the AJAX call completes.

Starting URL: http://uitestingplayground.com/ajax

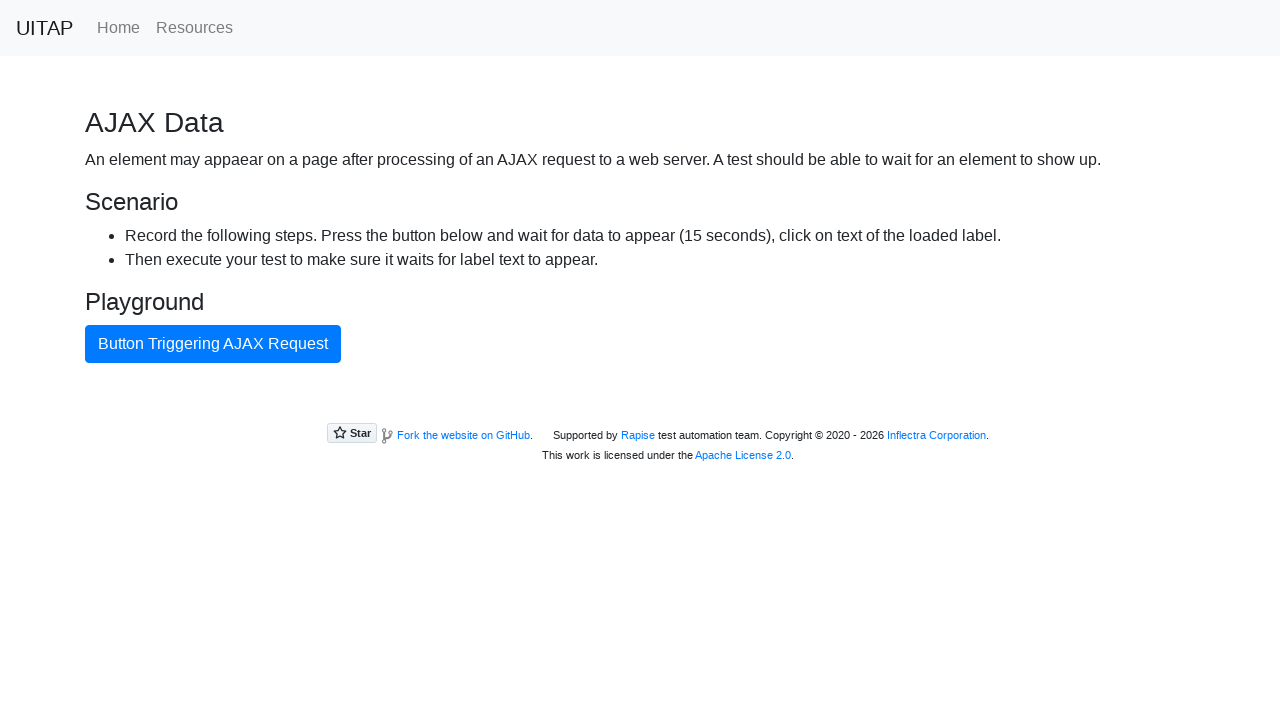

Clicked AJAX button to trigger asynchronous content load at (213, 344) on [onclick='LoadLabel()']
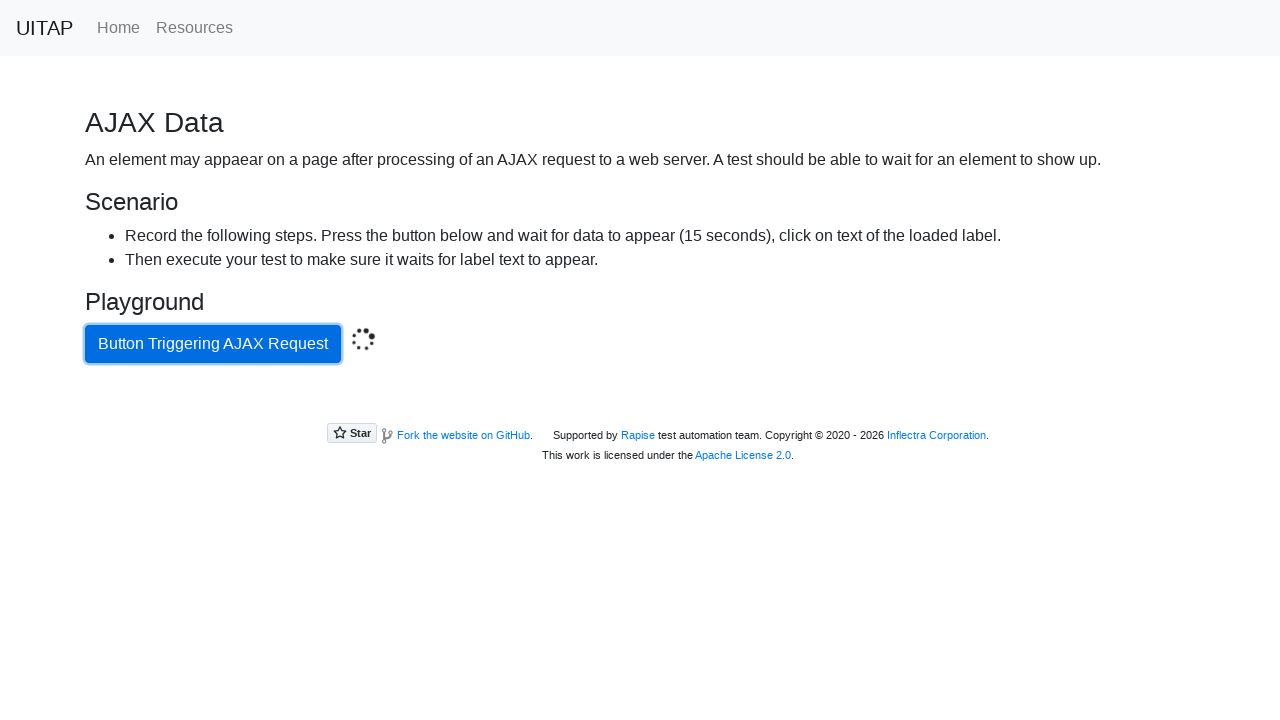

Success message appeared after AJAX call completed
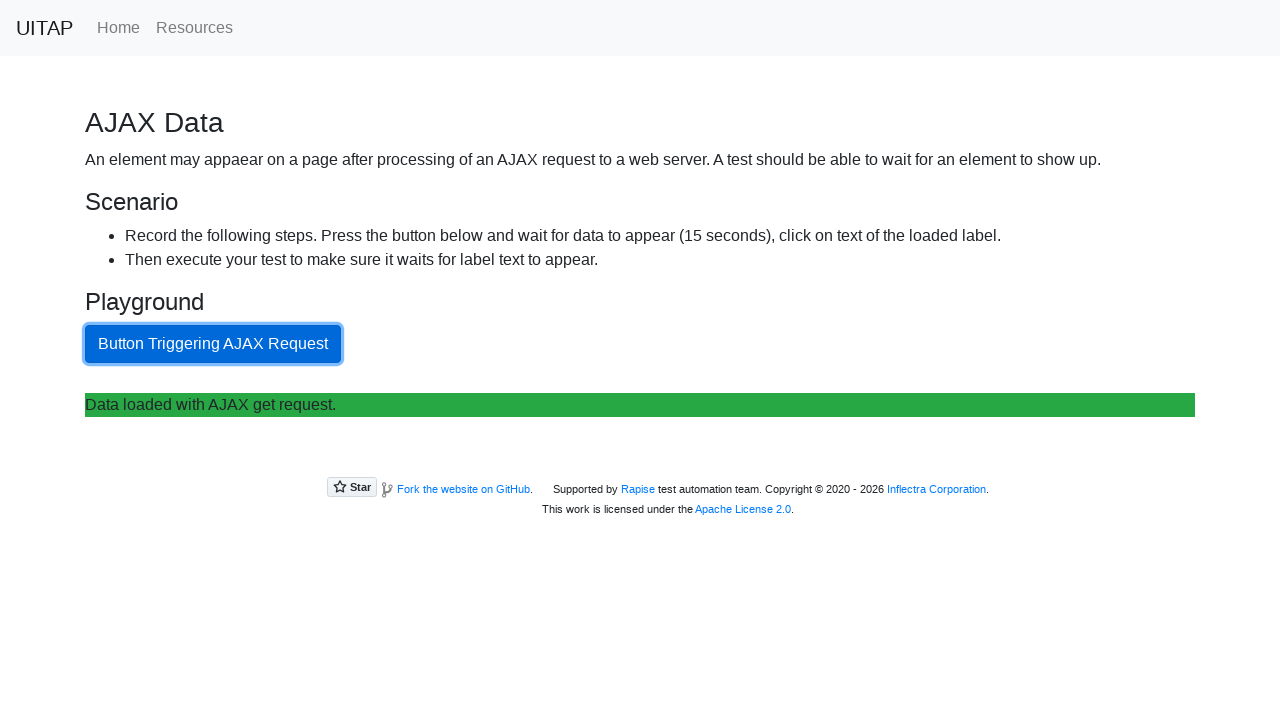

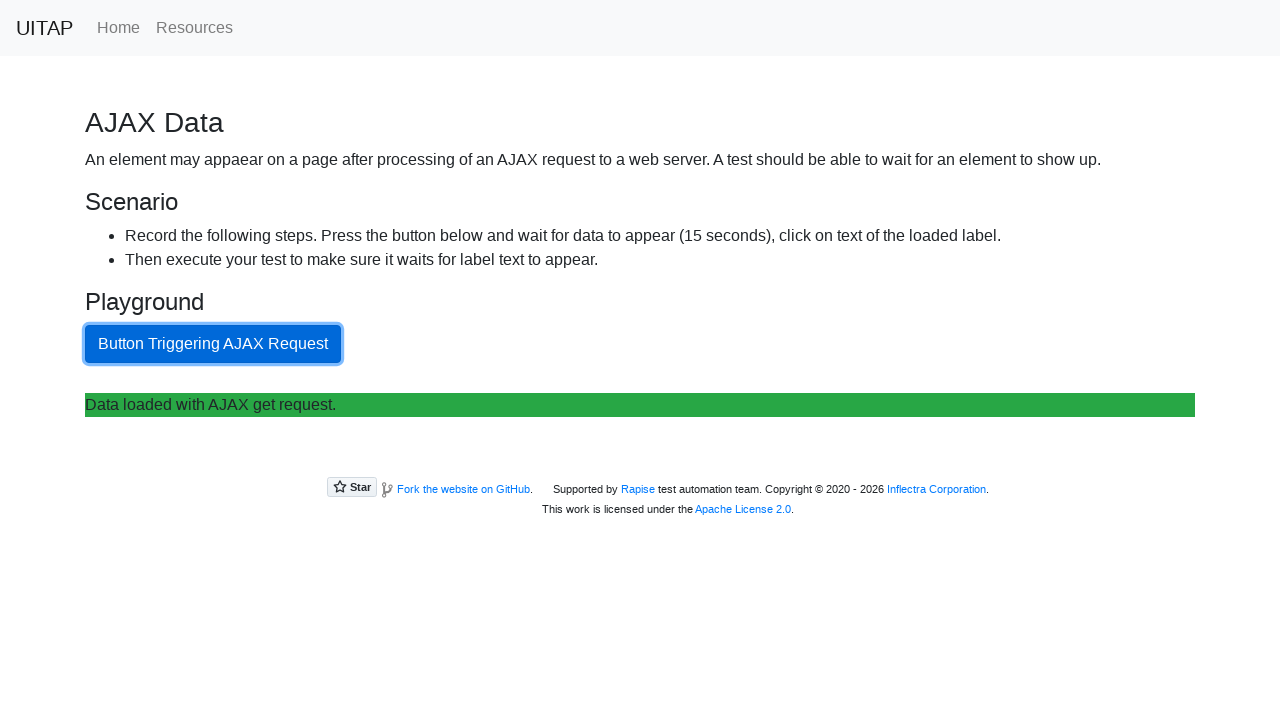